Tests that an input field can be cleared and verified to contain an empty string

Starting URL: http://knockoutjs.com/examples/controlTypes.html

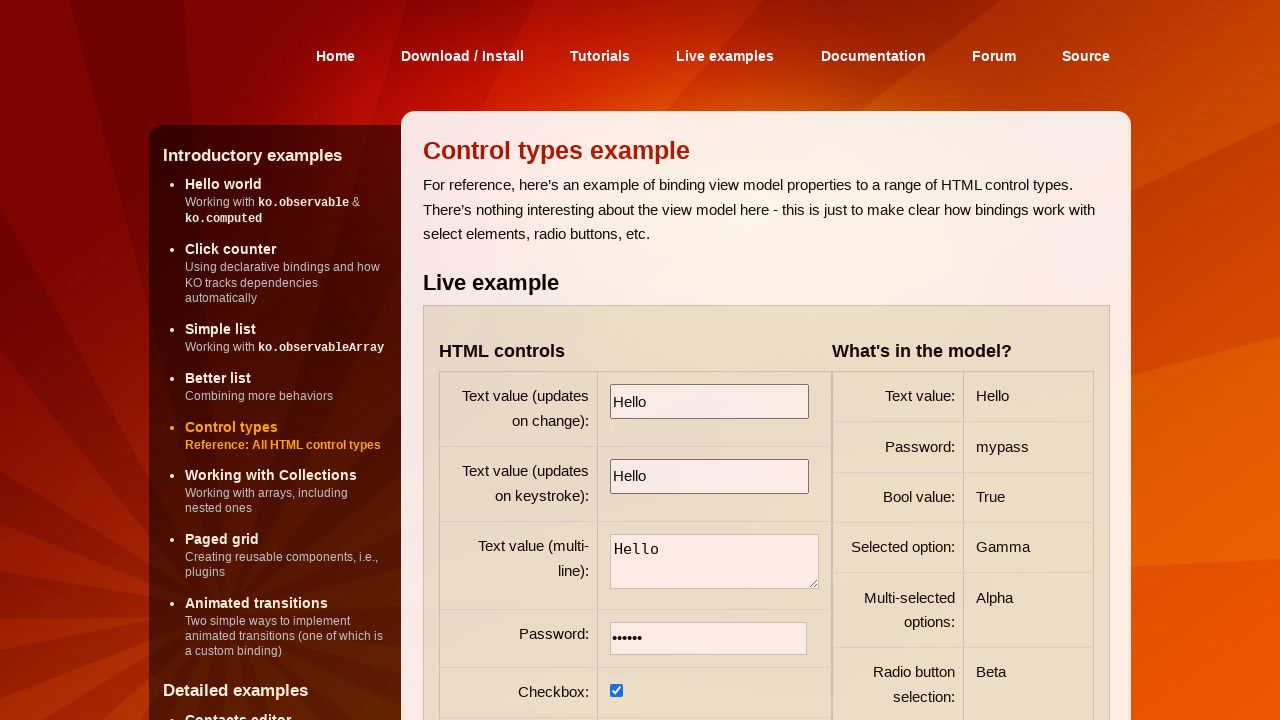

Cleared the first input field by filling with empty string on input >> nth=0
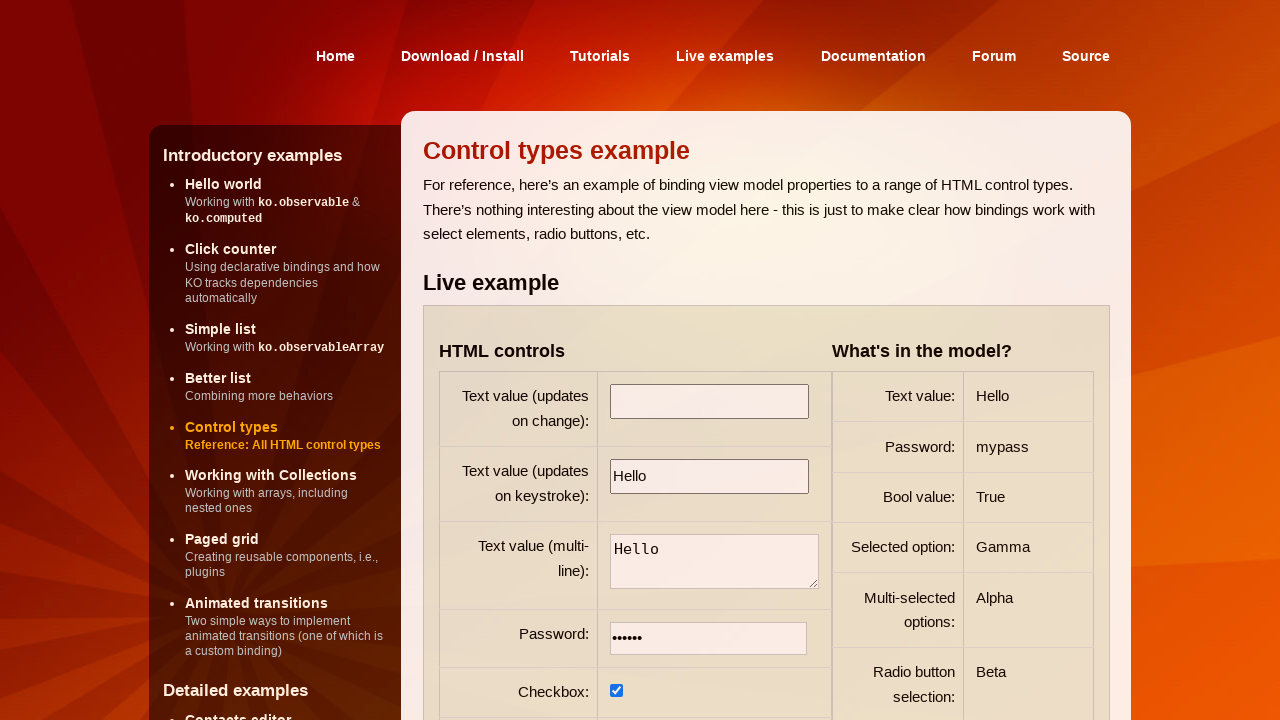

Retrieved value from first input field
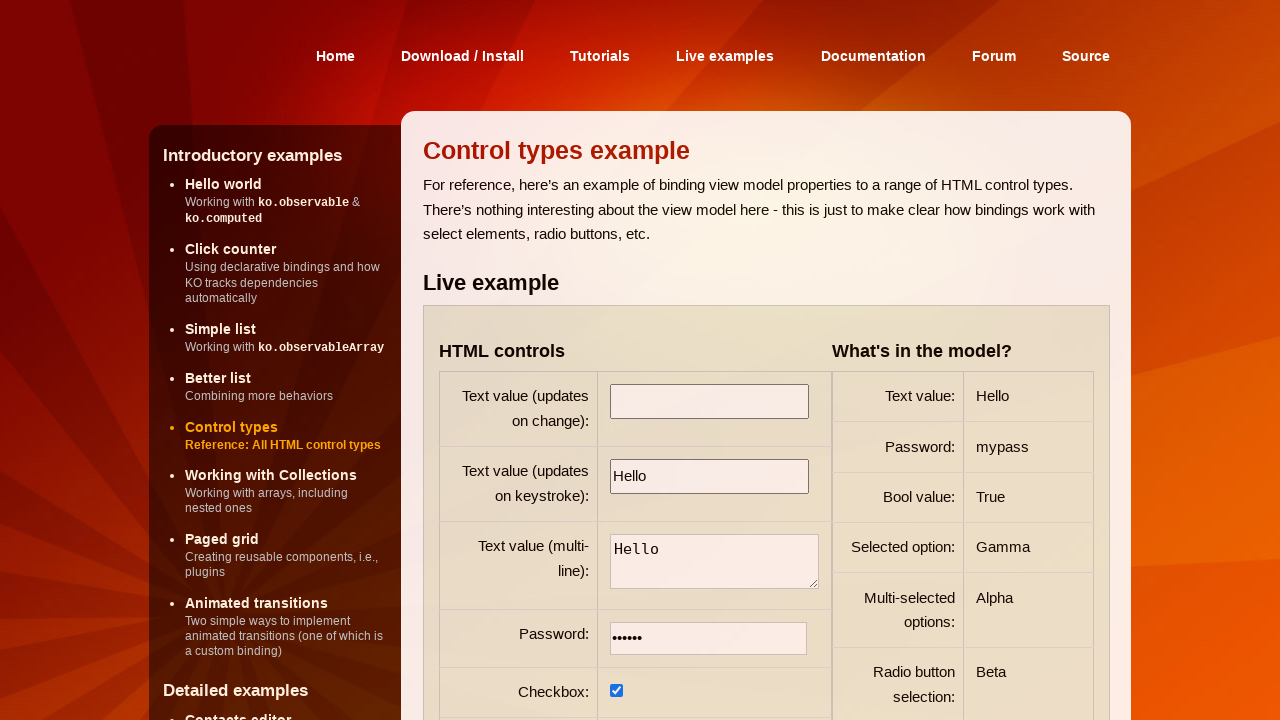

Verified that input field contains empty string
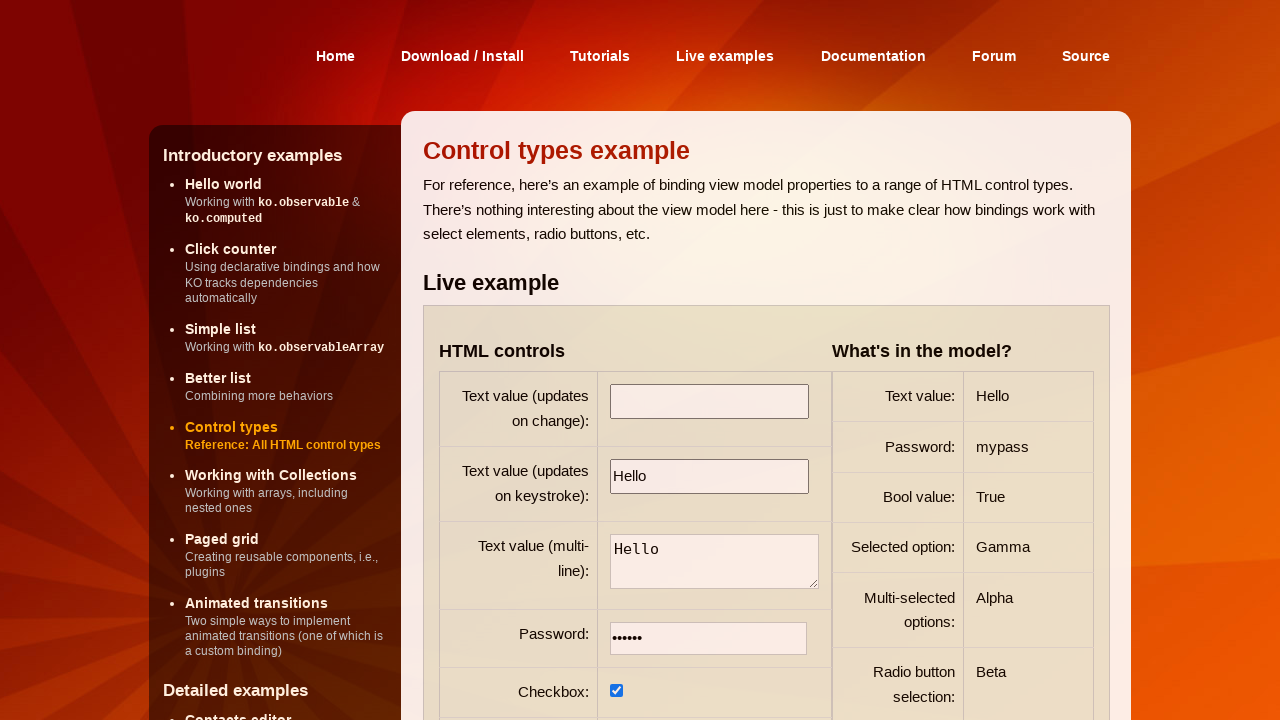

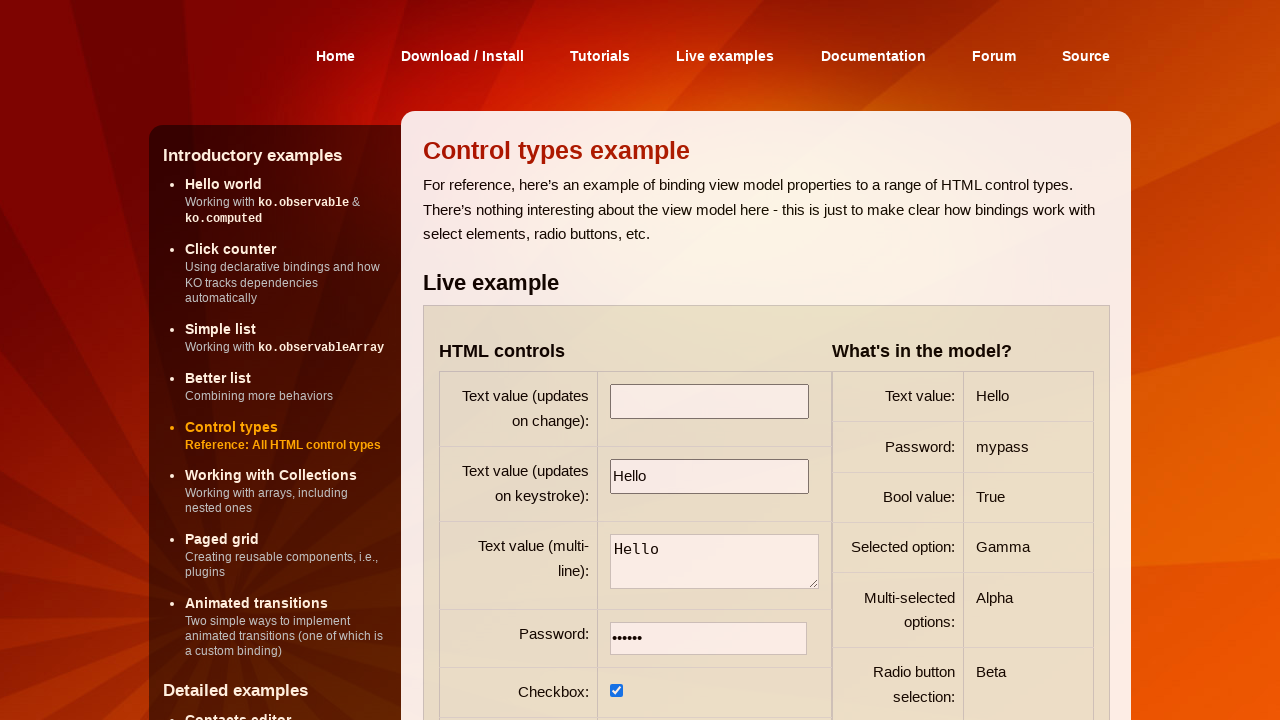